Tests the country dropdown on OrangeHRM trial signup page by verifying specific country options are present in the dropdown

Starting URL: https://www.orangehrm.com/en/orangehrm-30-day-trial

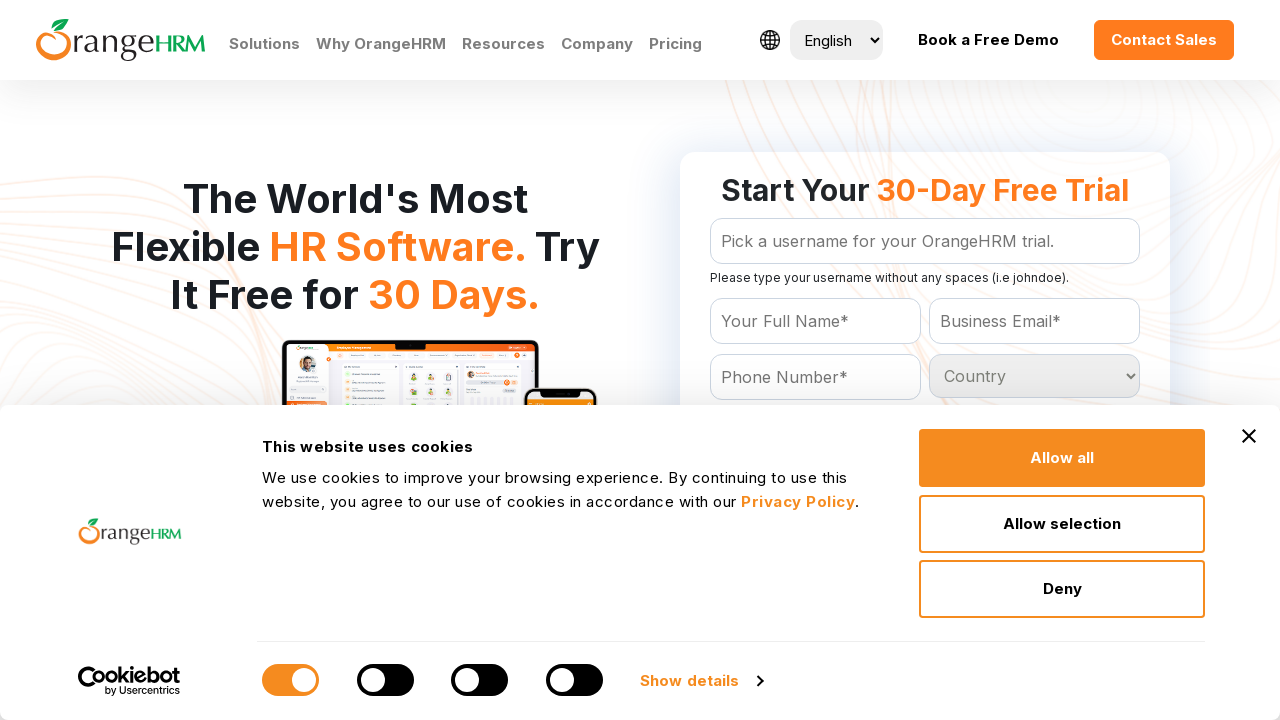

Waited 2 seconds for page to load
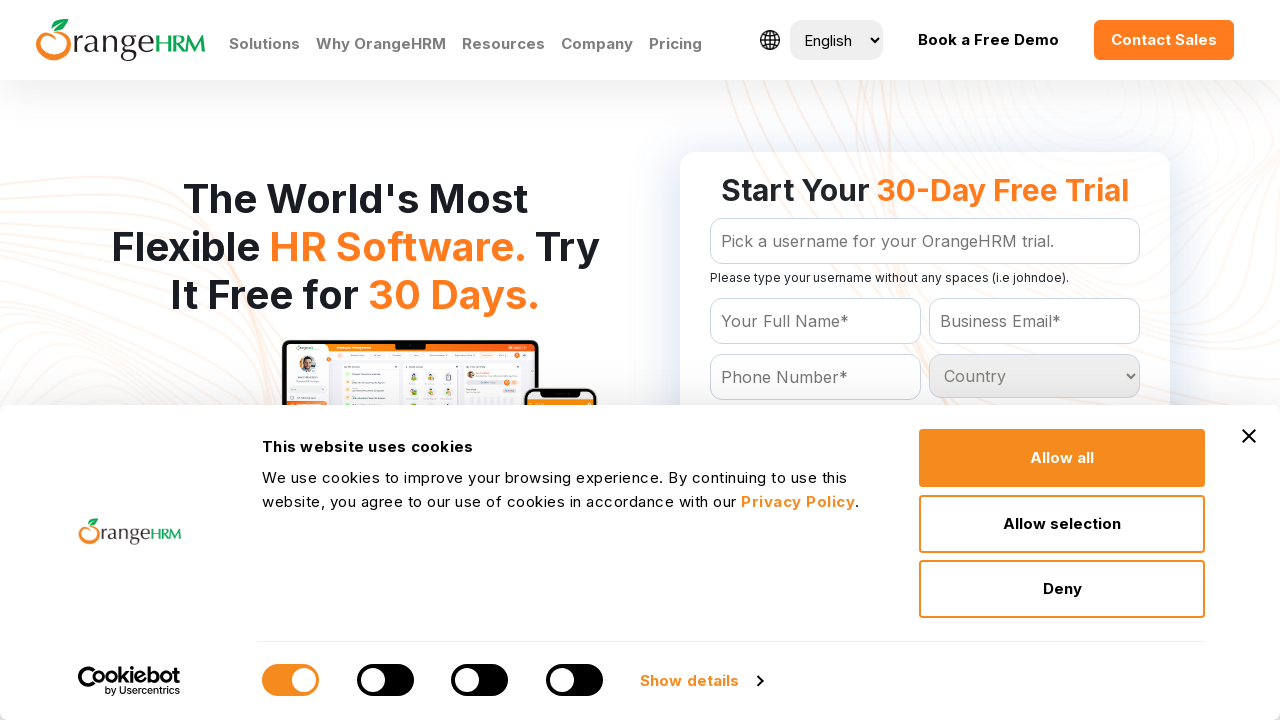

Located country dropdown element
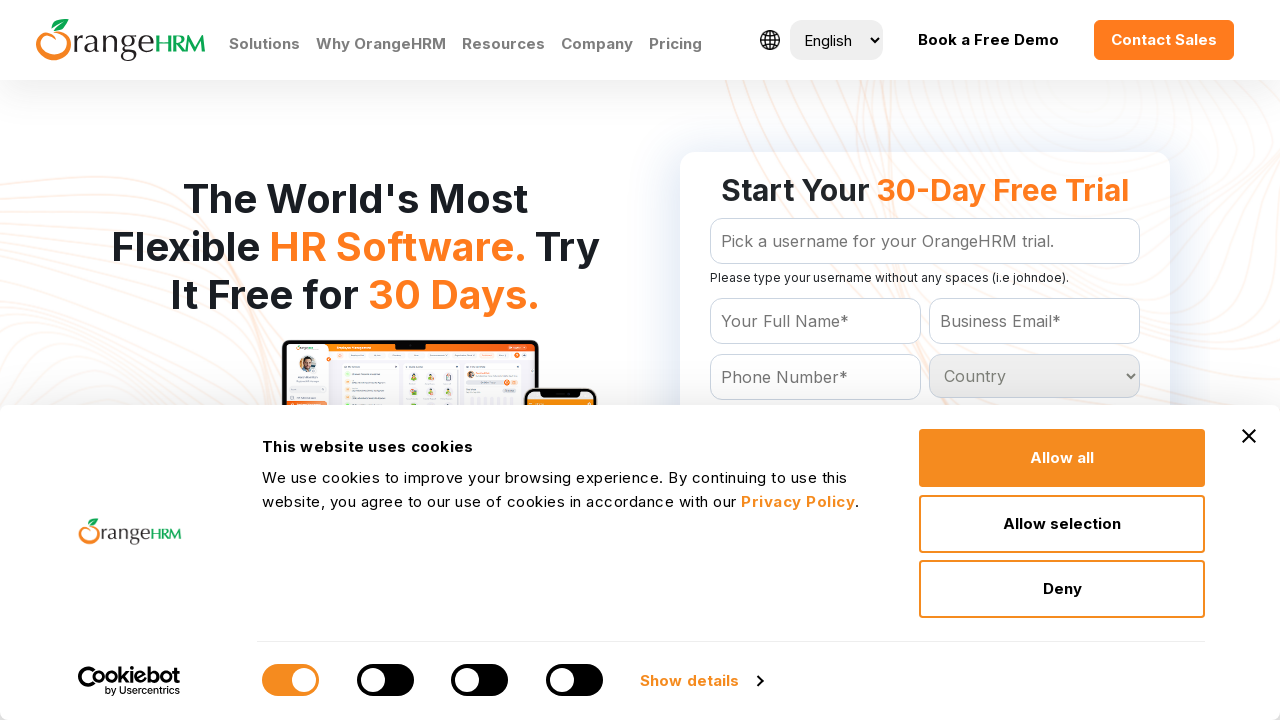

Retrieved all country options from dropdown
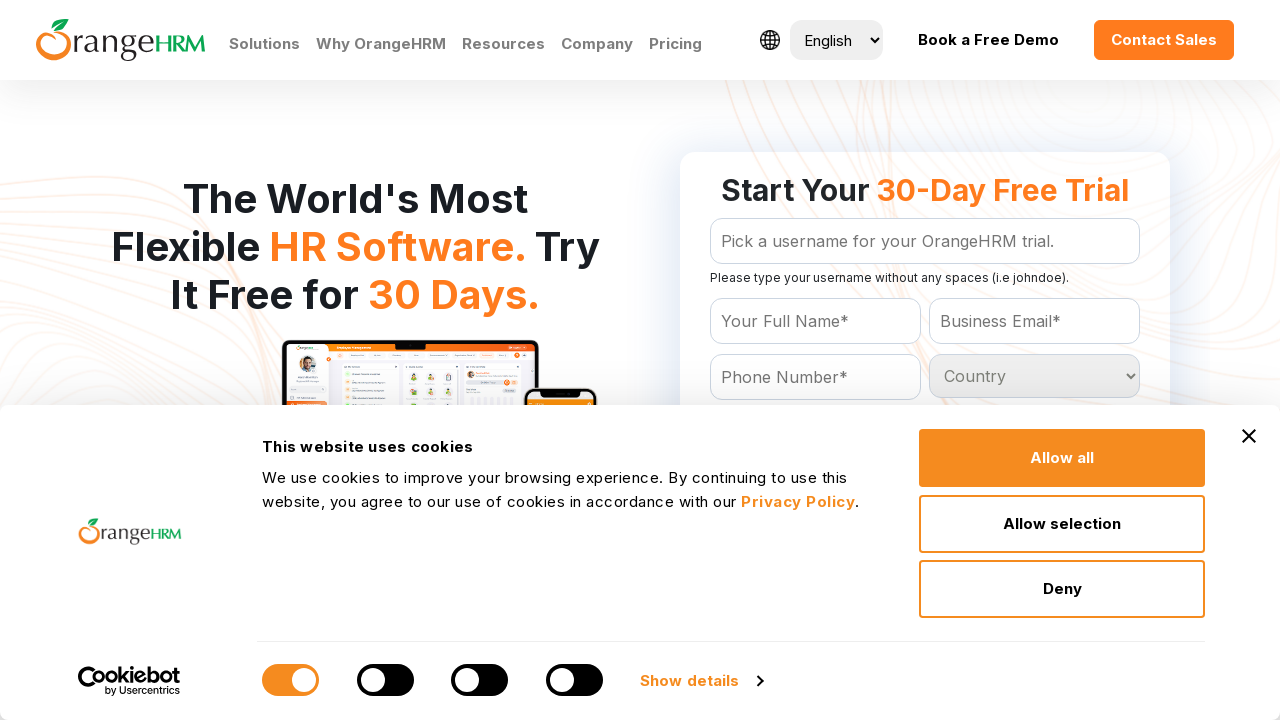

Verified Bangladesh is present in country options
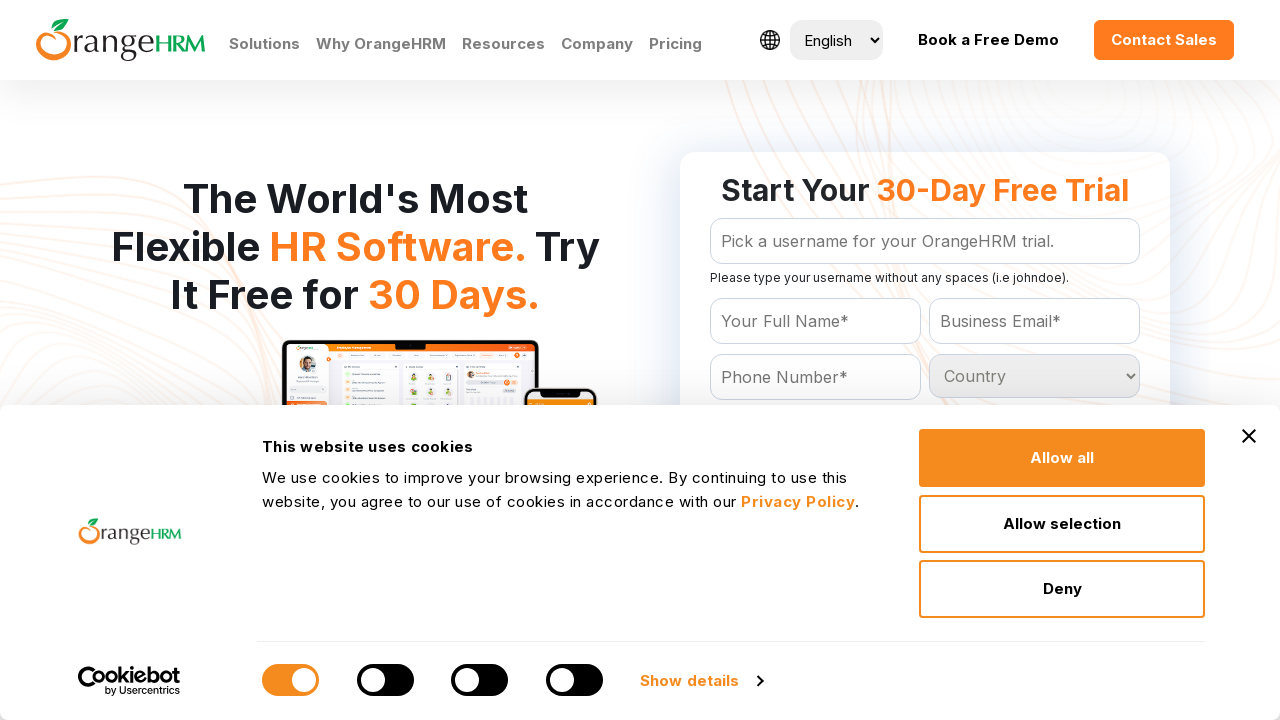

Confirmed all expected countries (India, Bangladesh, Aruba) are available in dropdown
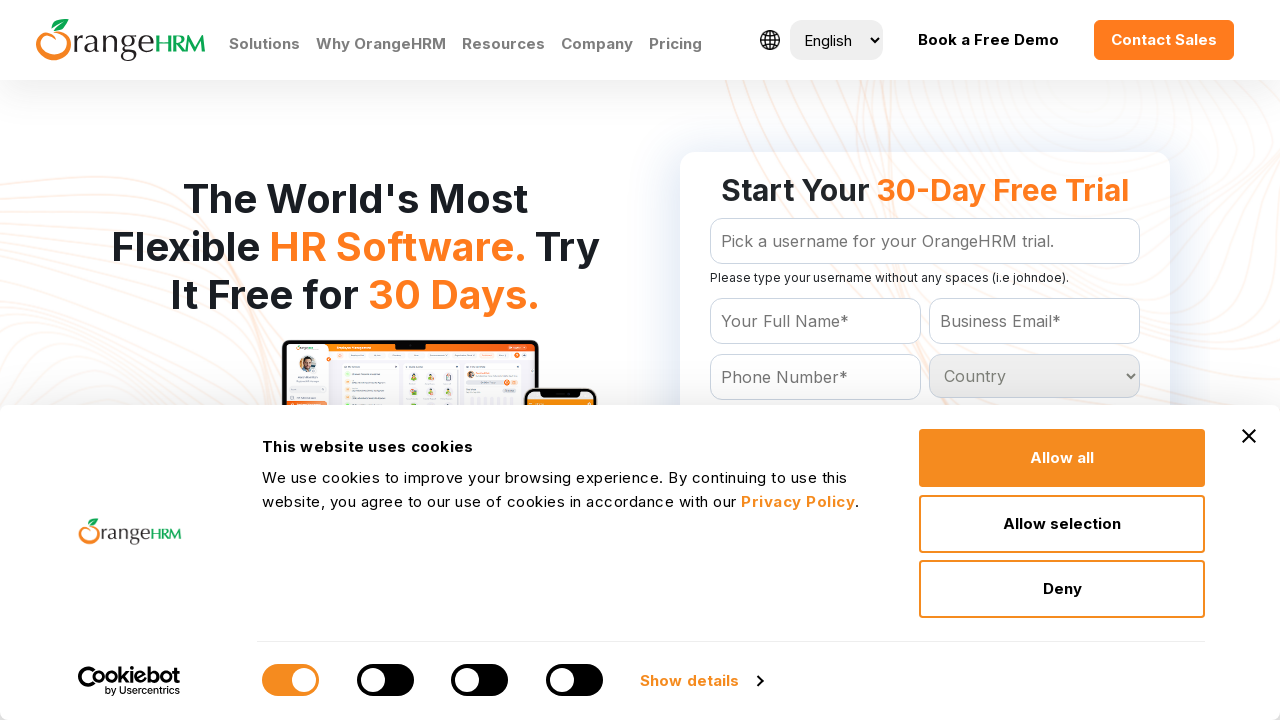

Printed all country options from dropdown
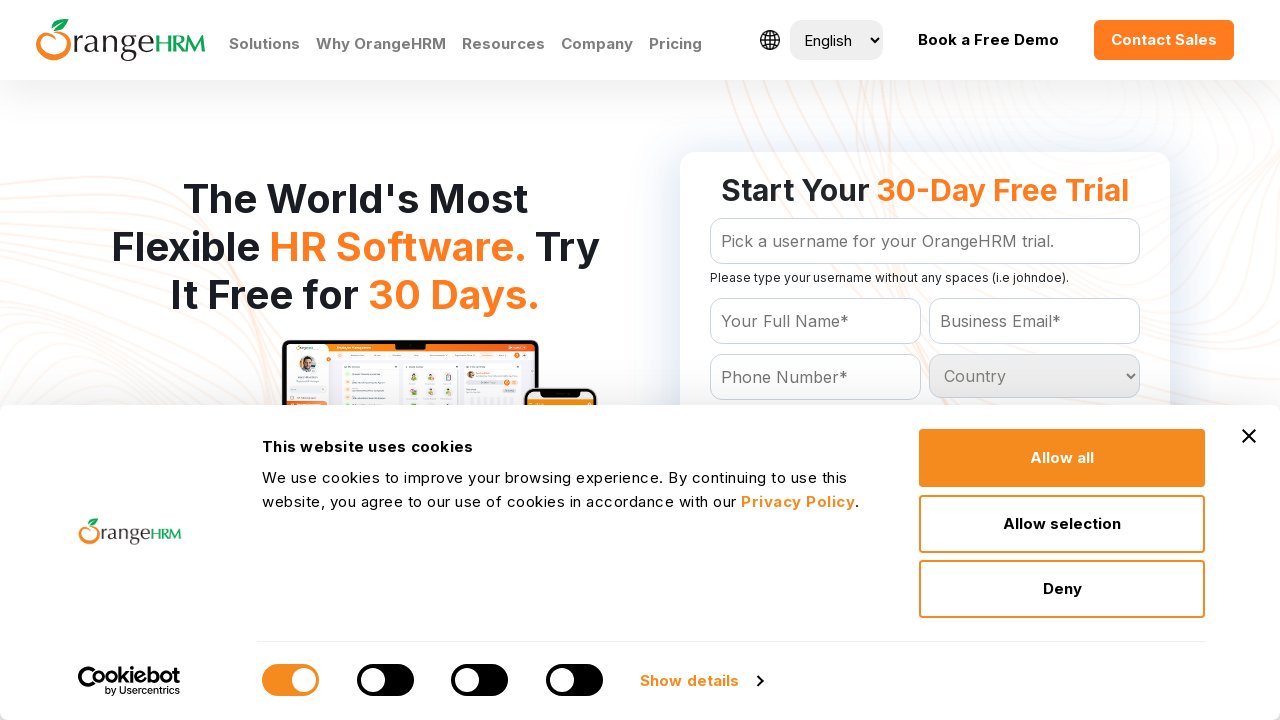

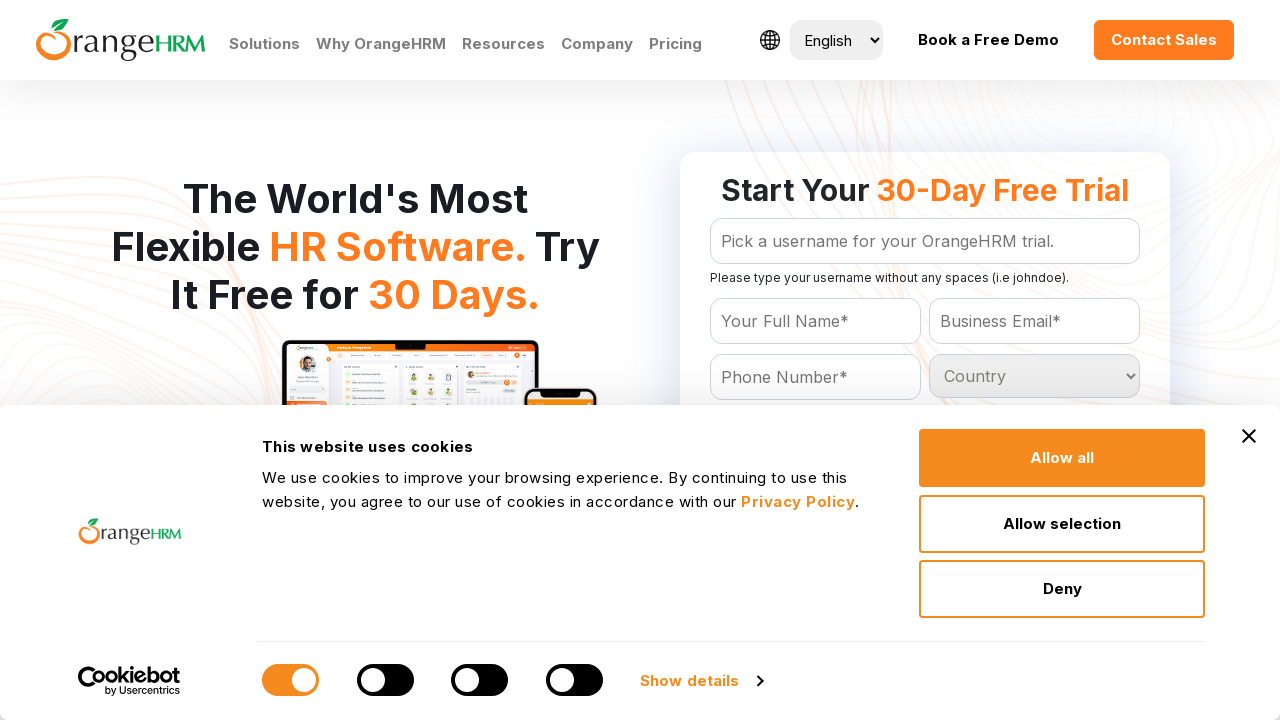